Tests blog navigation by clicking on the first article link, then verifying the article page loads with expected elements including title, header image, and article content section.

Starting URL: https://www.the-melon.com/blog/?utm_source=google&utm_medium=organic

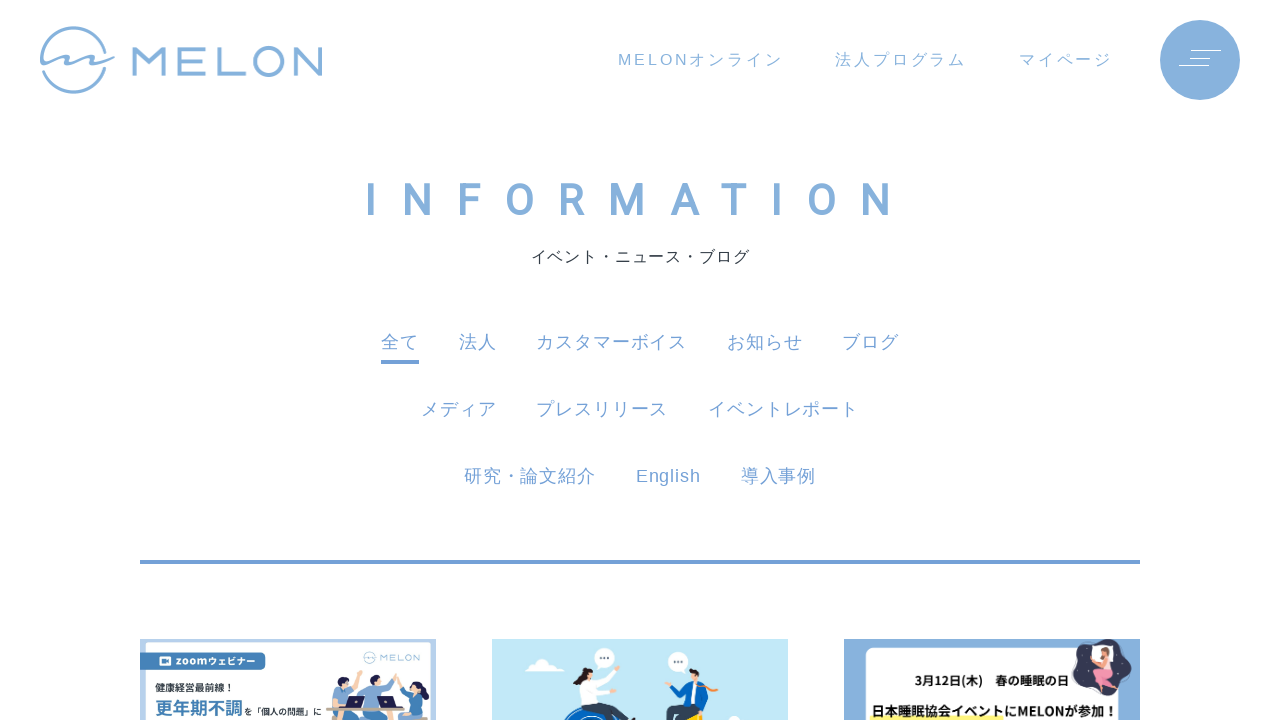

Blog listing loaded and first article link found
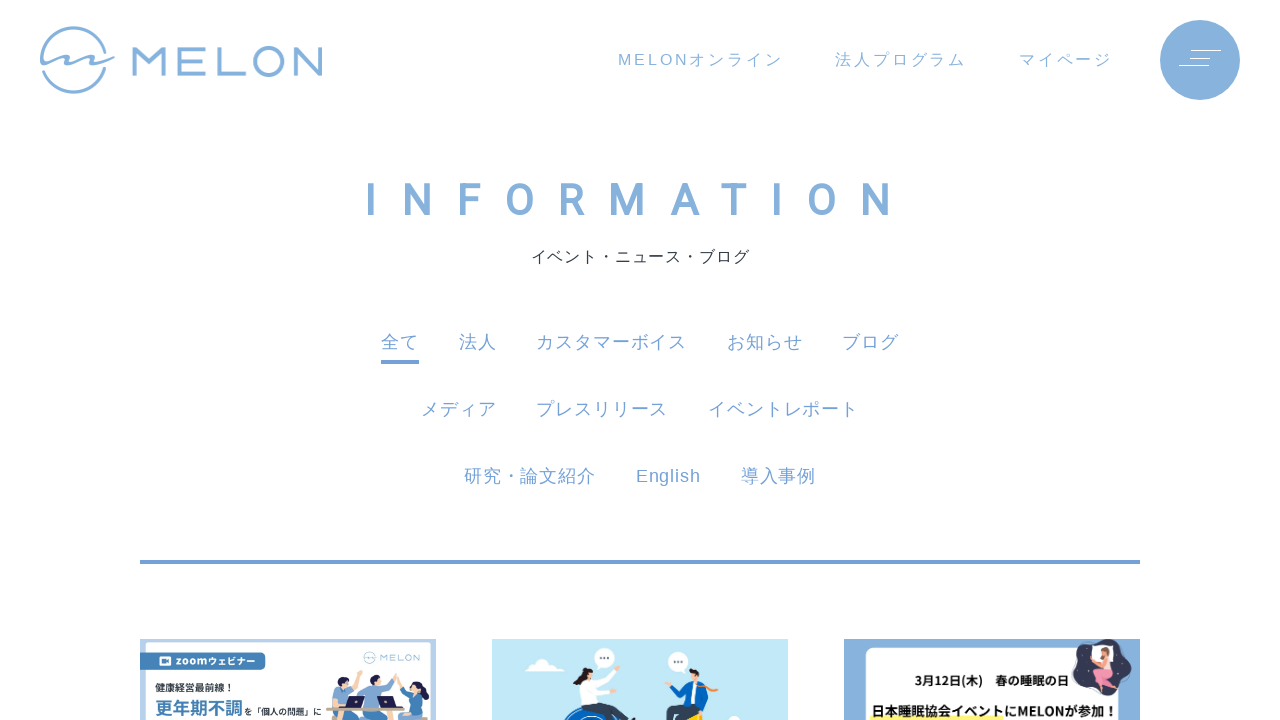

Retrieved article URL: https://www.the-melon.com/blog/company/broadcast-20260318-19127?utm_source=google&utm_medium=organic
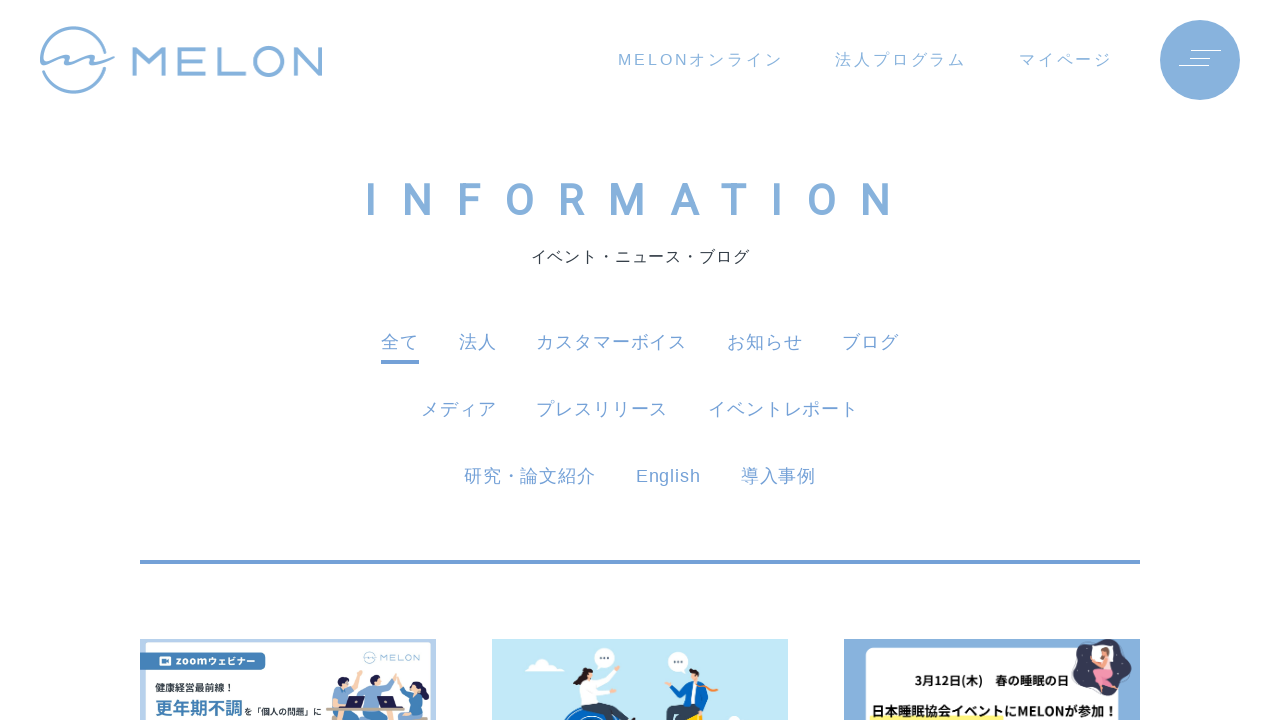

Navigated to article page
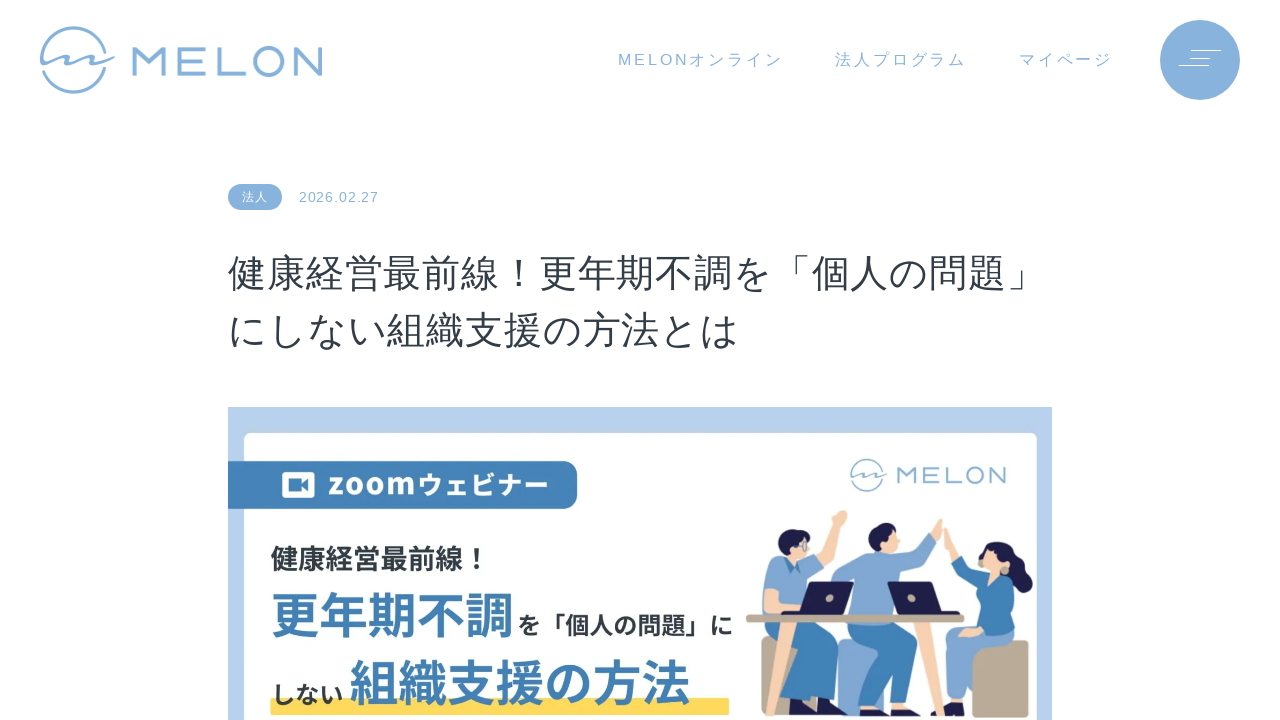

Article page loaded (waited 5 seconds)
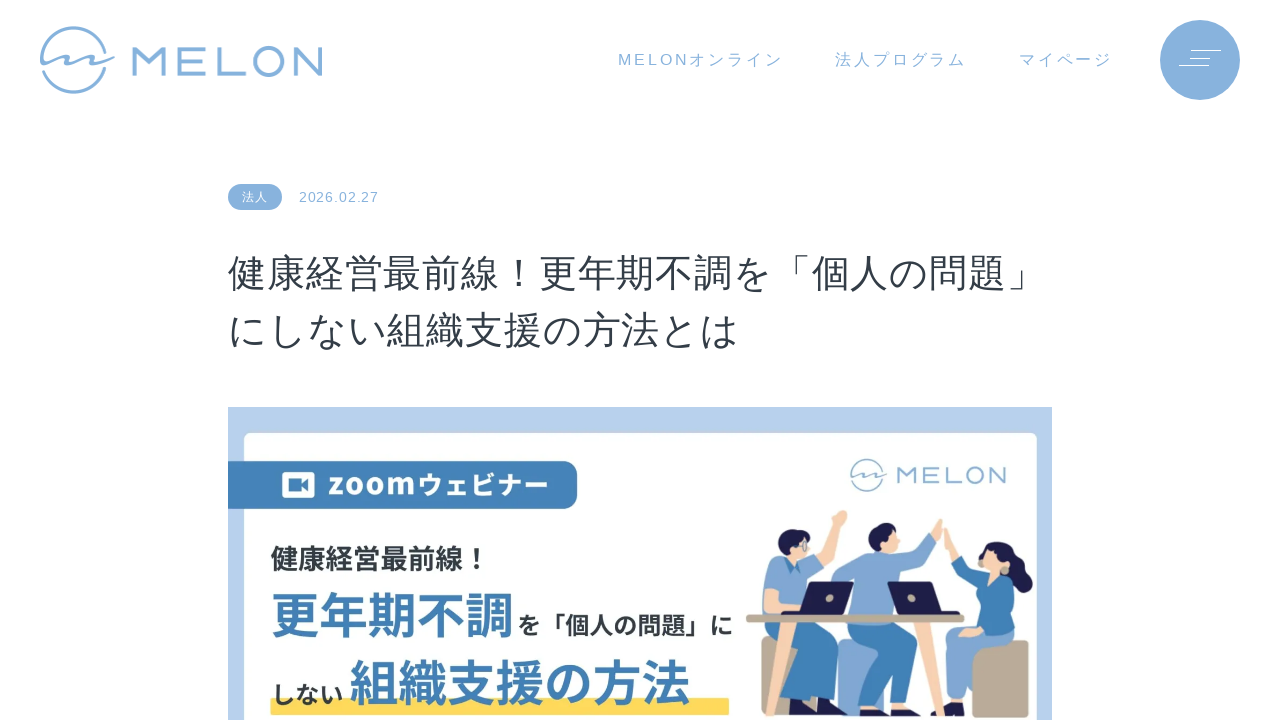

Article title (h1) element found and visible
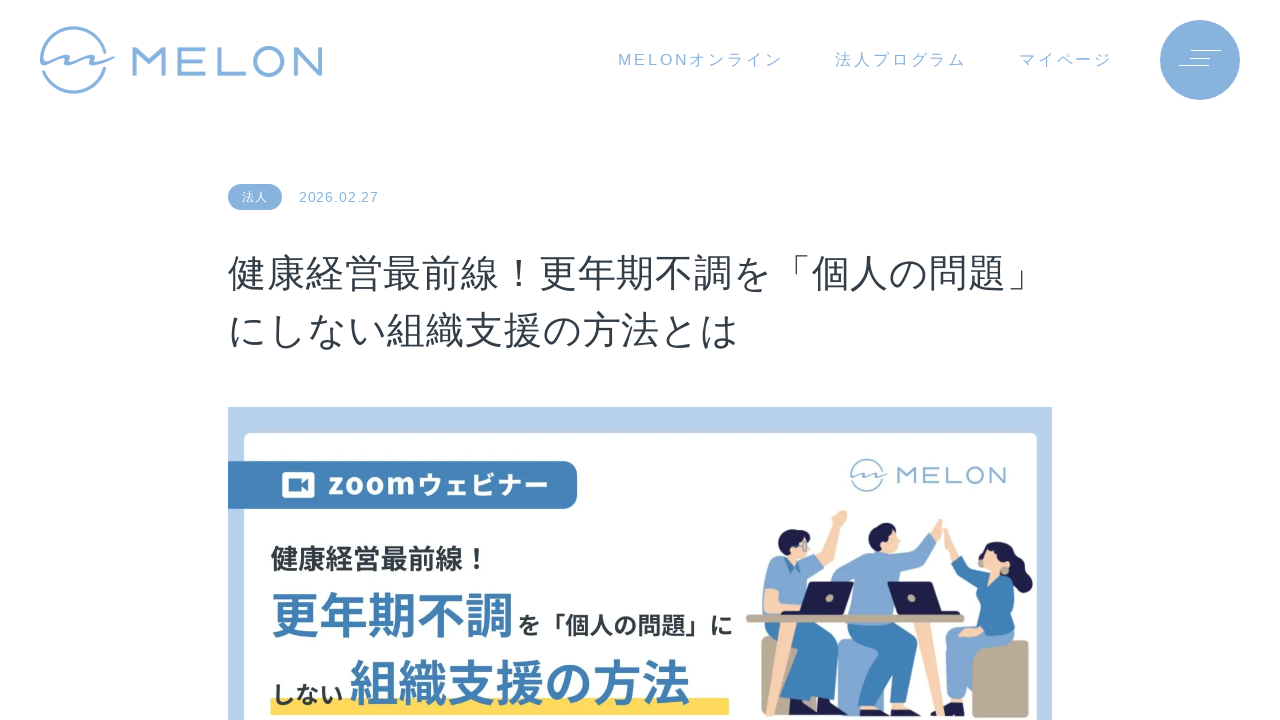

Header image element found and visible
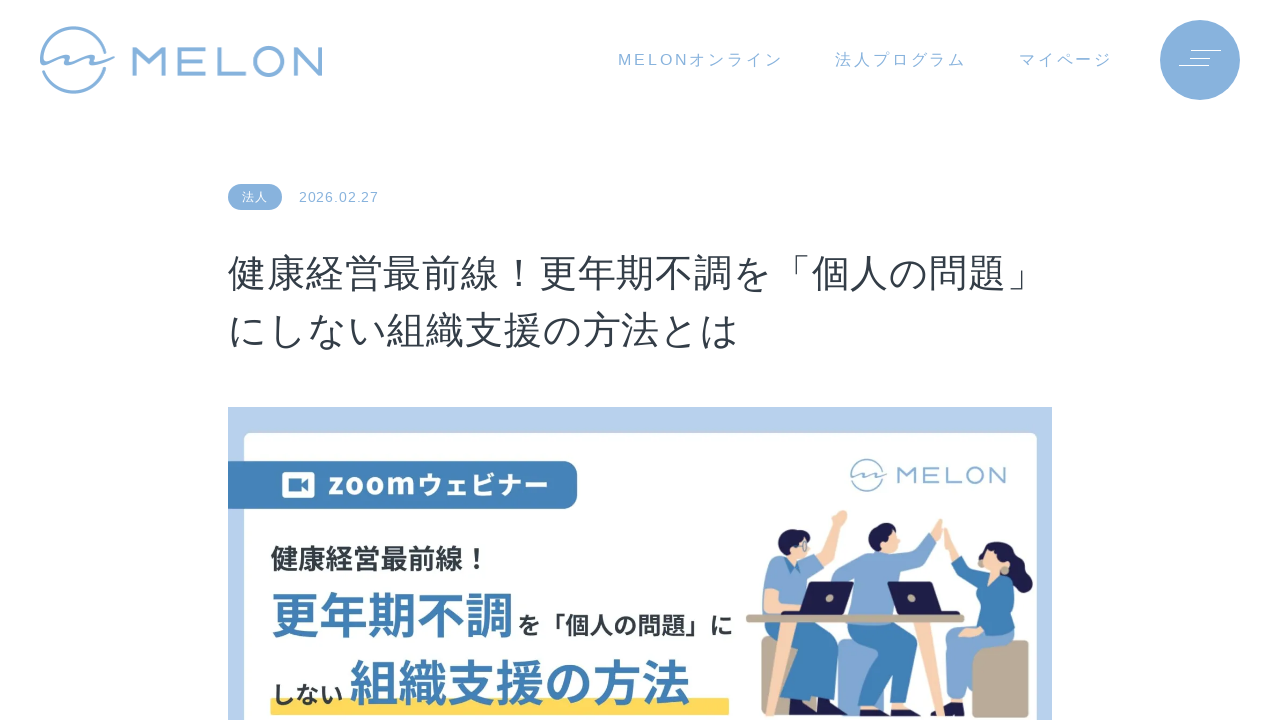

Article content section found and visible
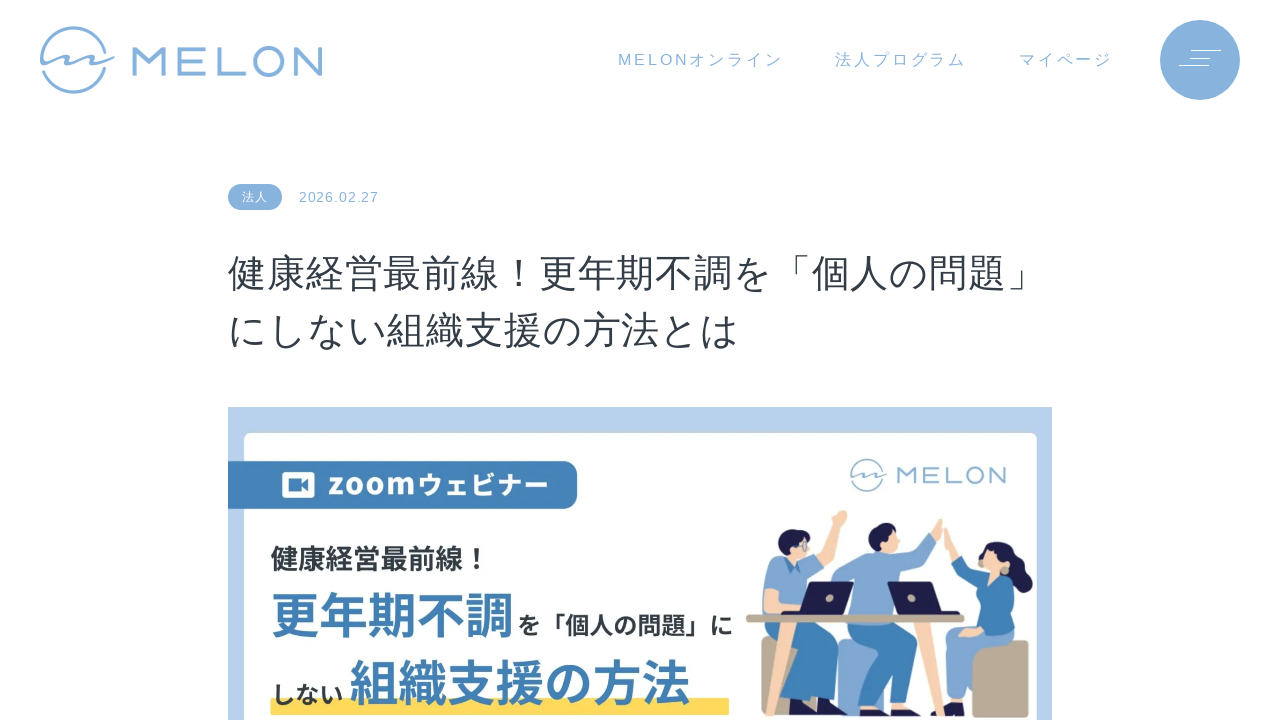

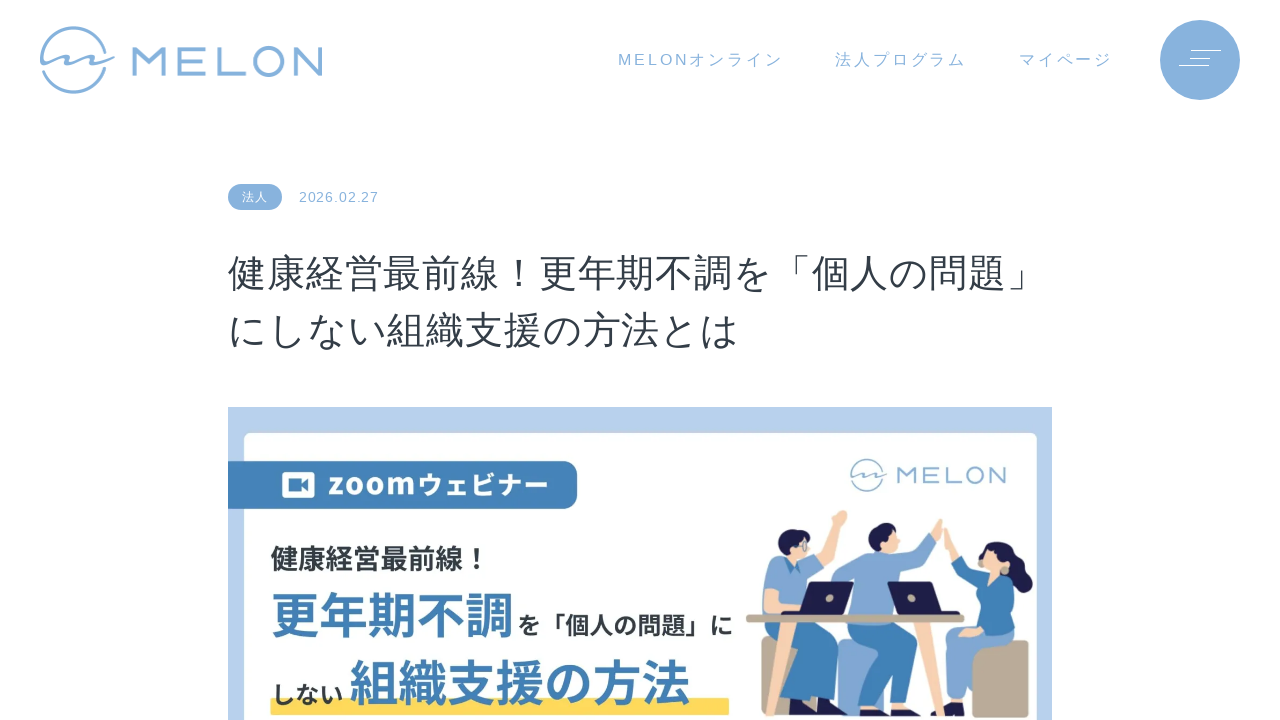